Tests a flight booking flow on BlazeDemo by selecting departure and destination cities, choosing a flight, filling in passenger details, and completing the purchase.

Starting URL: https://www.blazedemo.com/

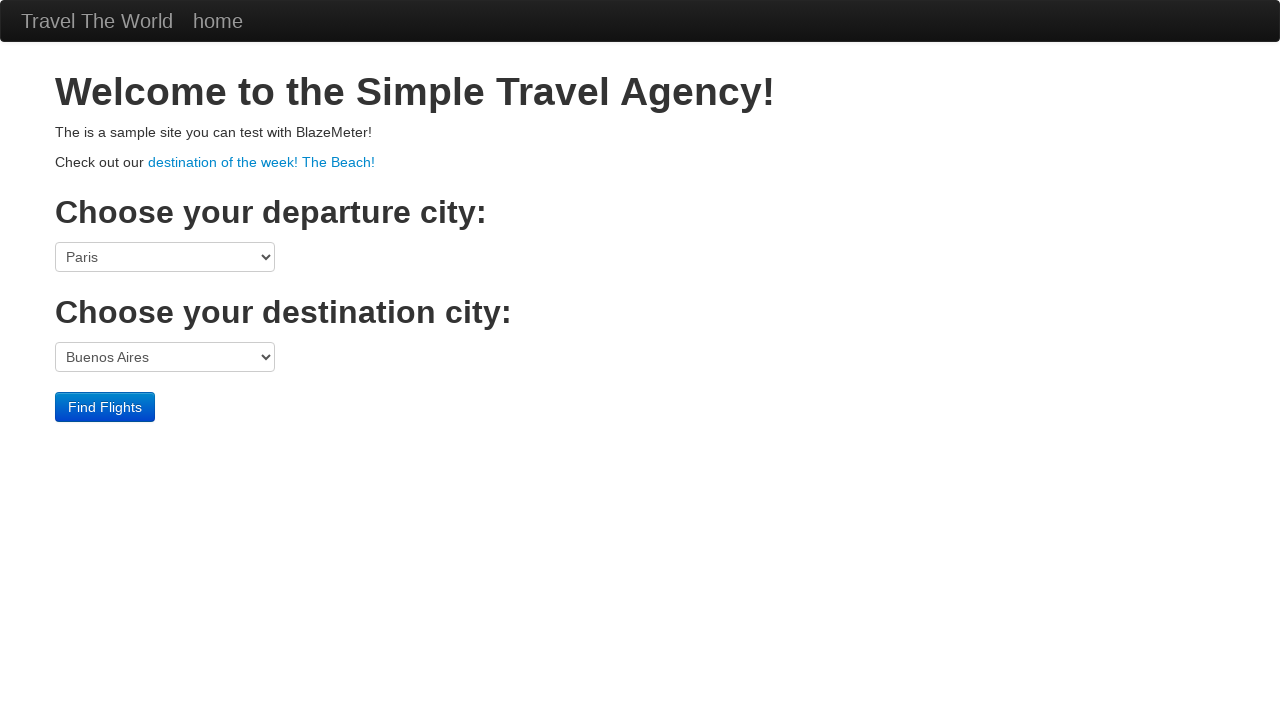

Clicked departure city dropdown at (165, 257) on select[name='fromPort']
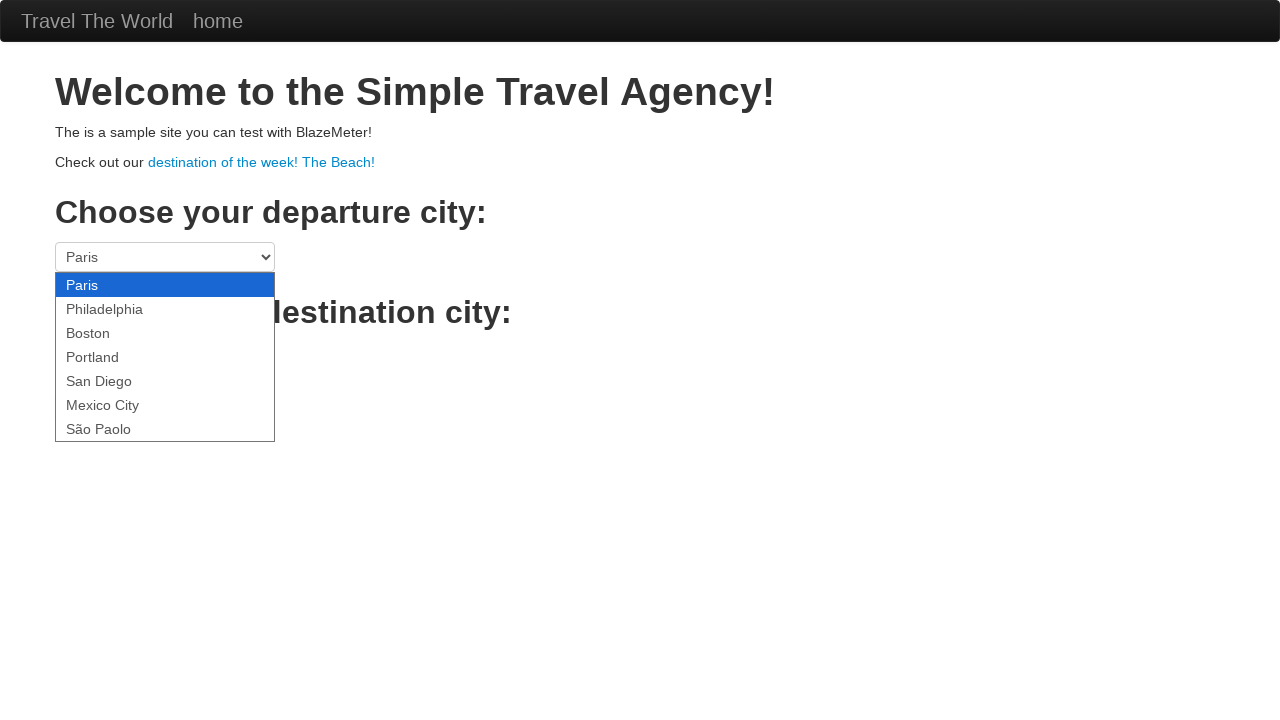

Selected São Paolo as departure city on select[name='fromPort']
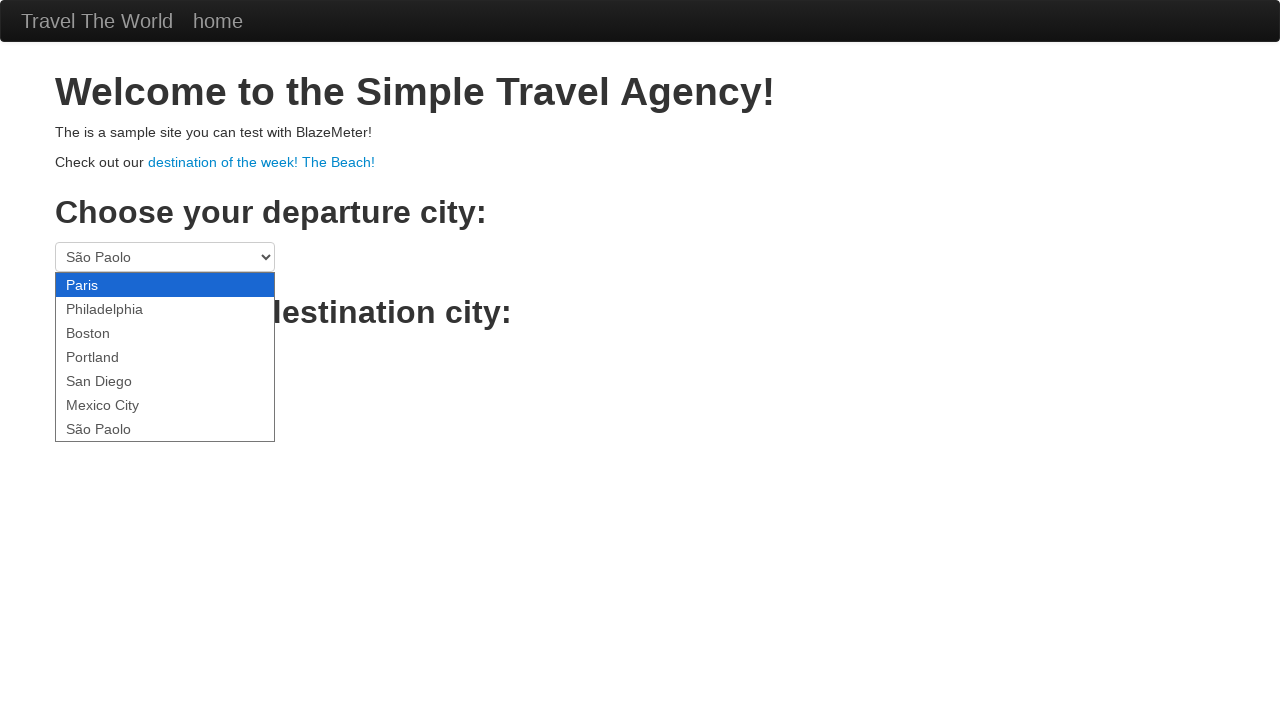

Clicked destination city dropdown at (165, 357) on select[name='toPort']
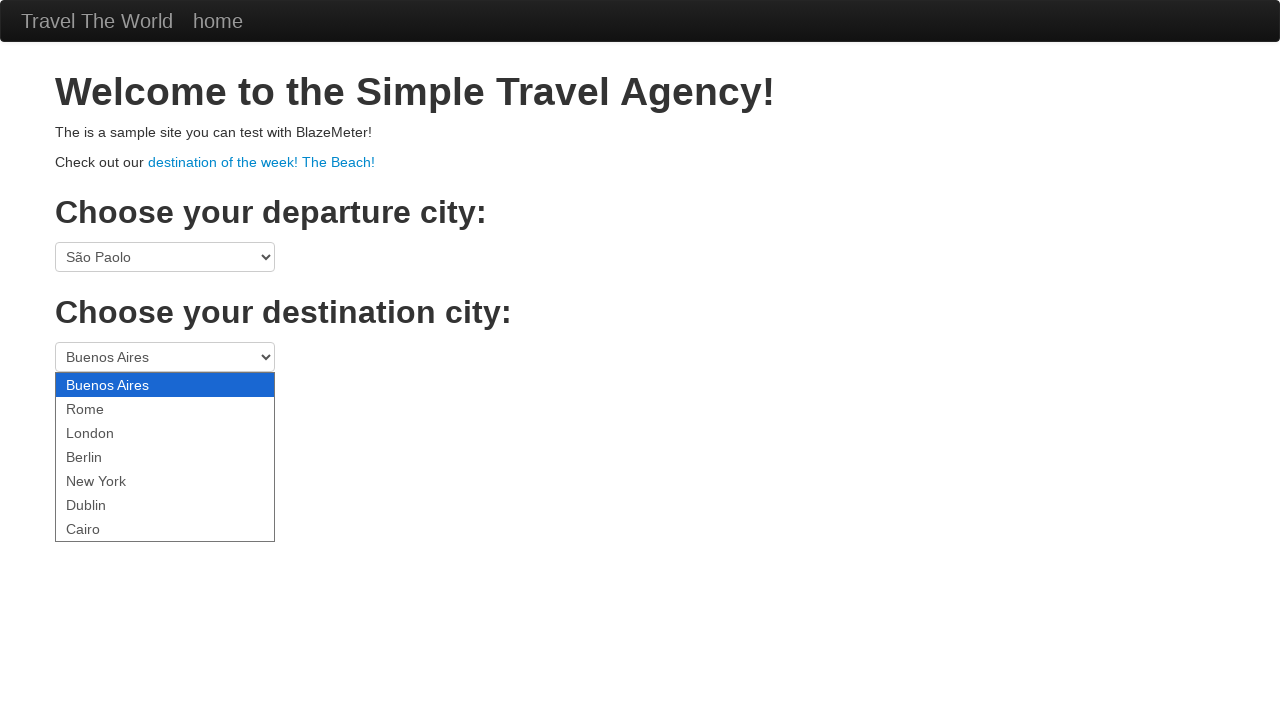

Selected New York as destination city on select[name='toPort']
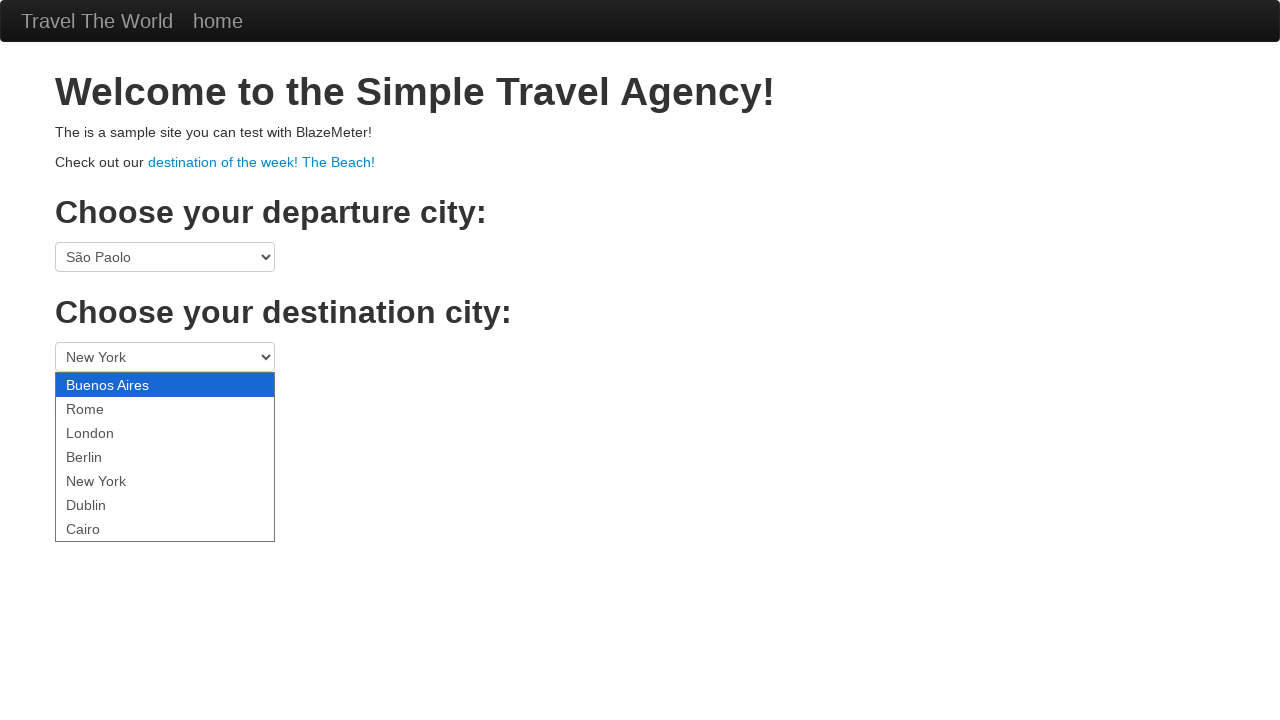

Clicked Find Flights button at (105, 407) on input.btn-primary
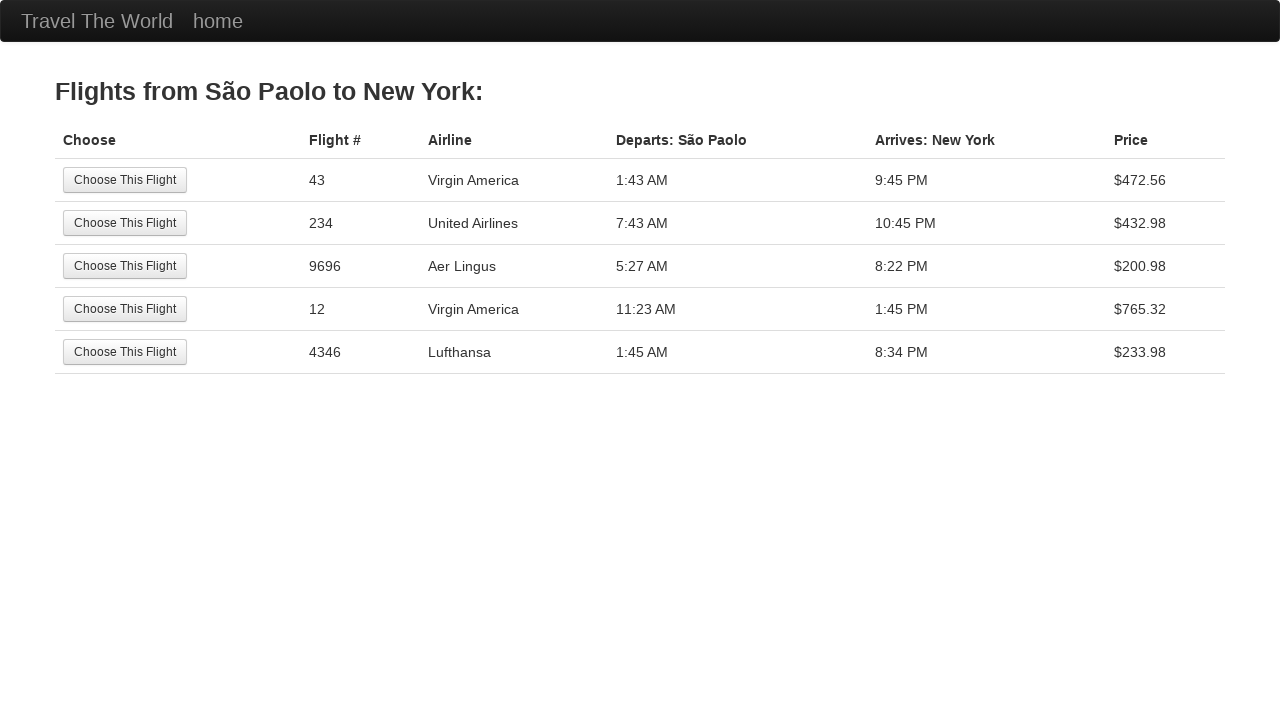

Selected first flight option at (125, 180) on tr:nth-child(1) .btn
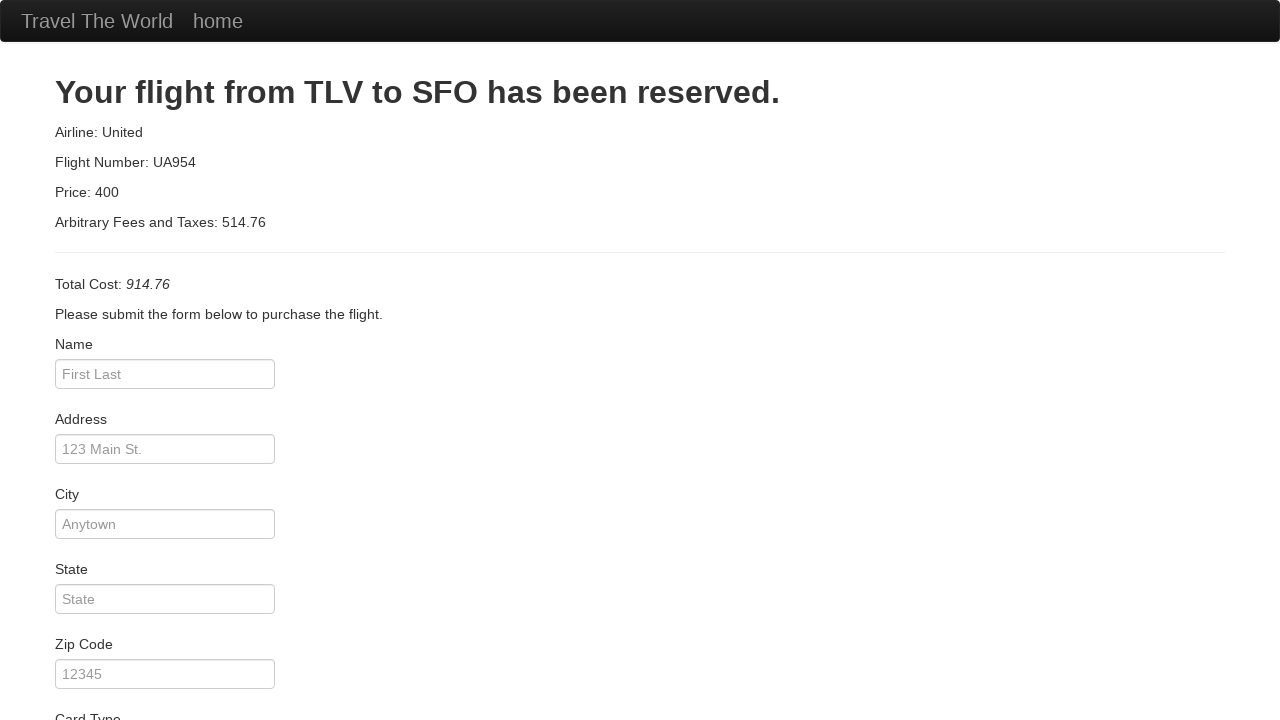

Clicked passenger name input field at (165, 374) on #inputName
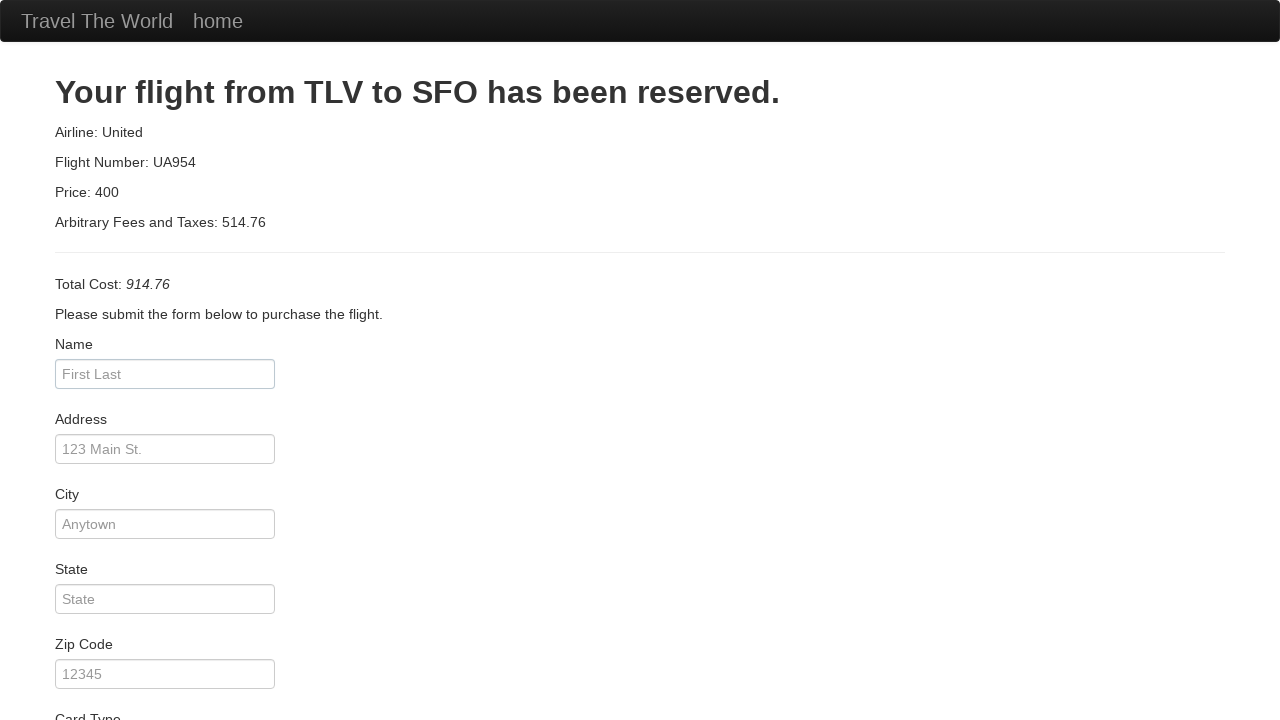

Entered passenger name 'ademar' on #inputName
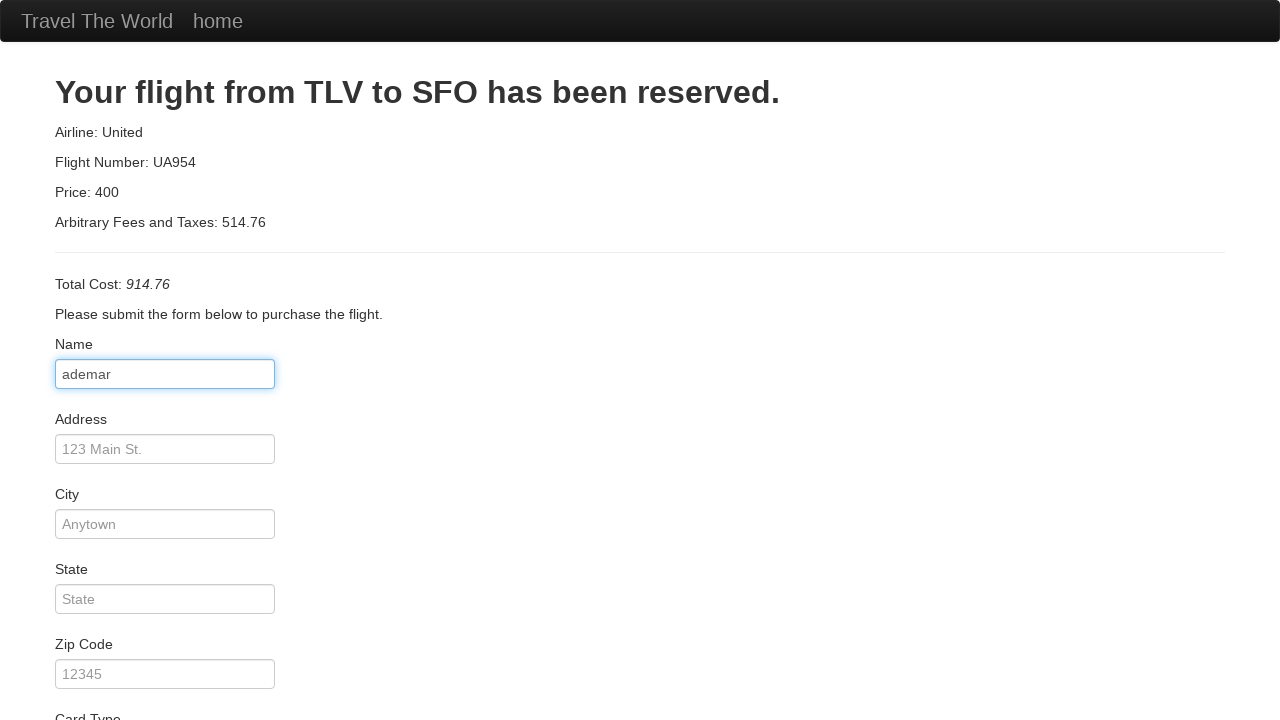

Checked remember me checkbox at (62, 656) on #rememberMe
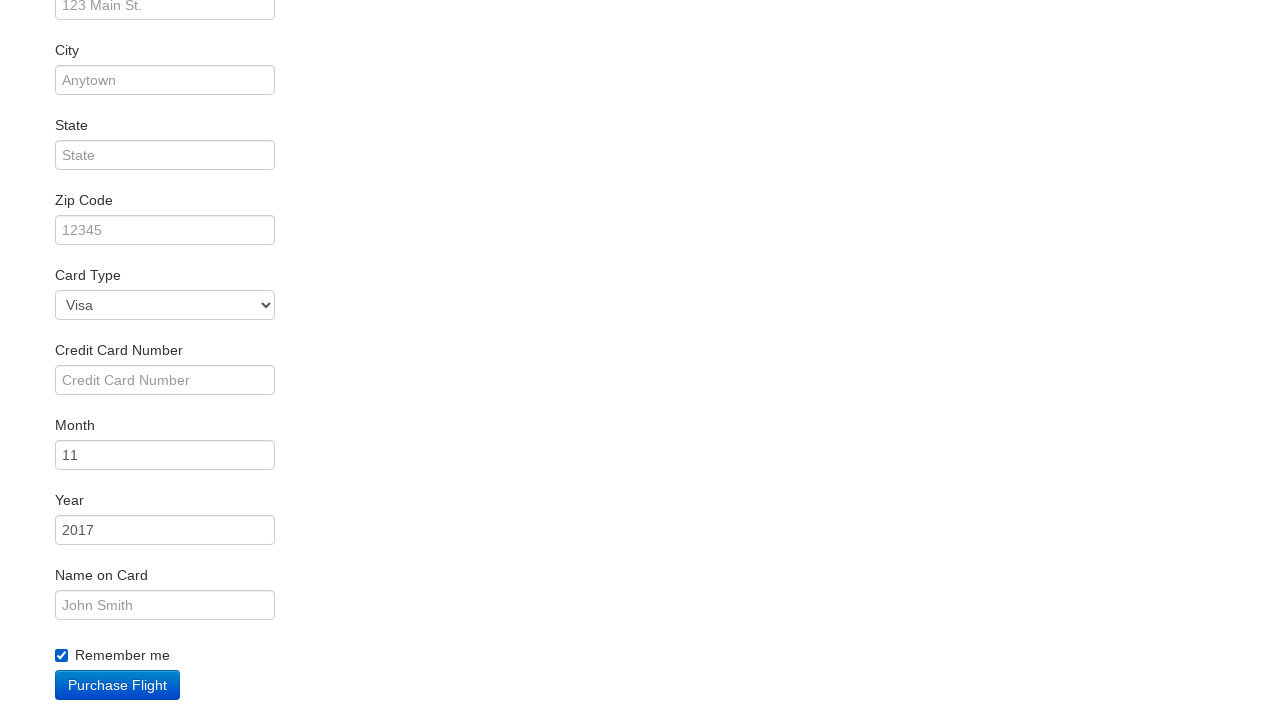

Clicked Purchase Flight button at (118, 685) on .btn-primary
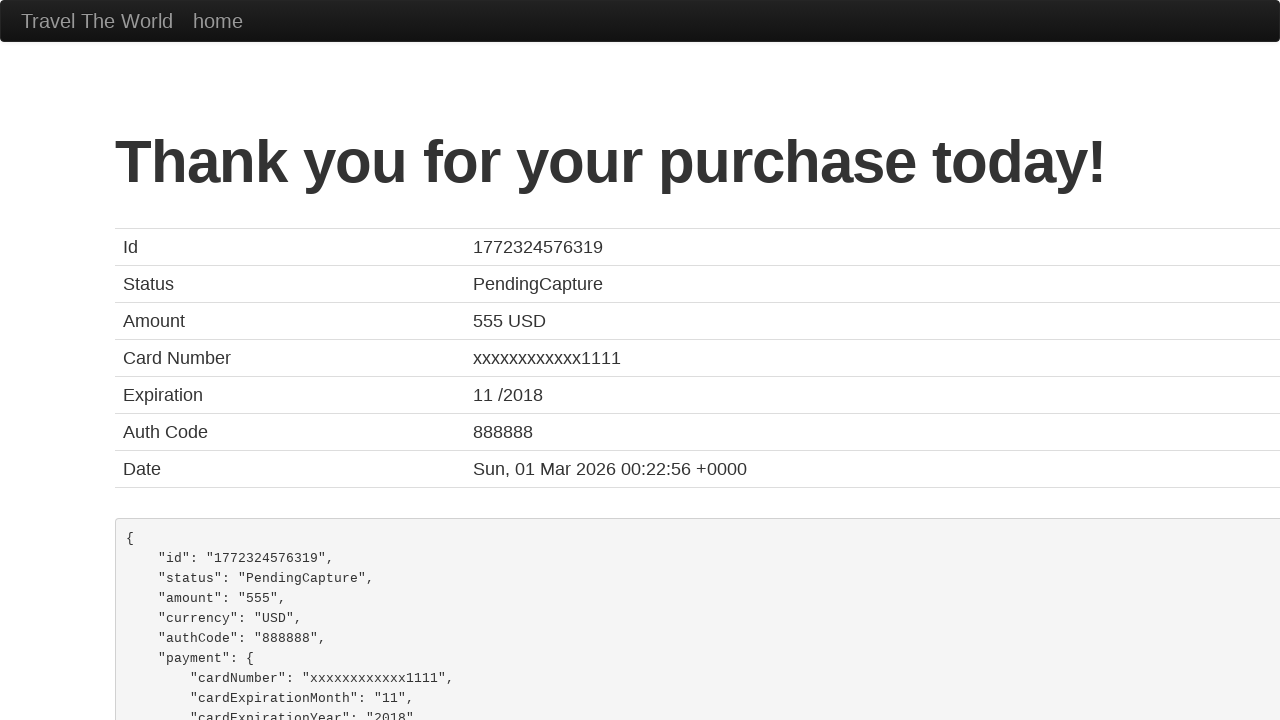

Purchase confirmation page loaded
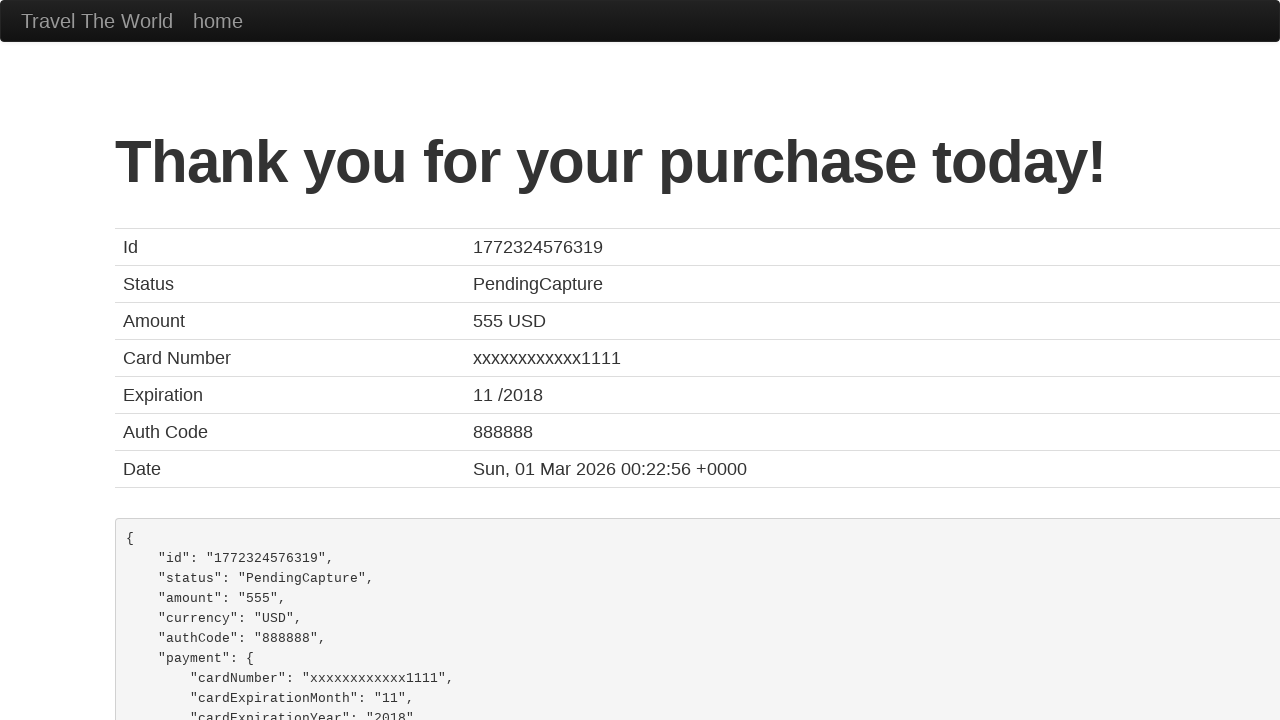

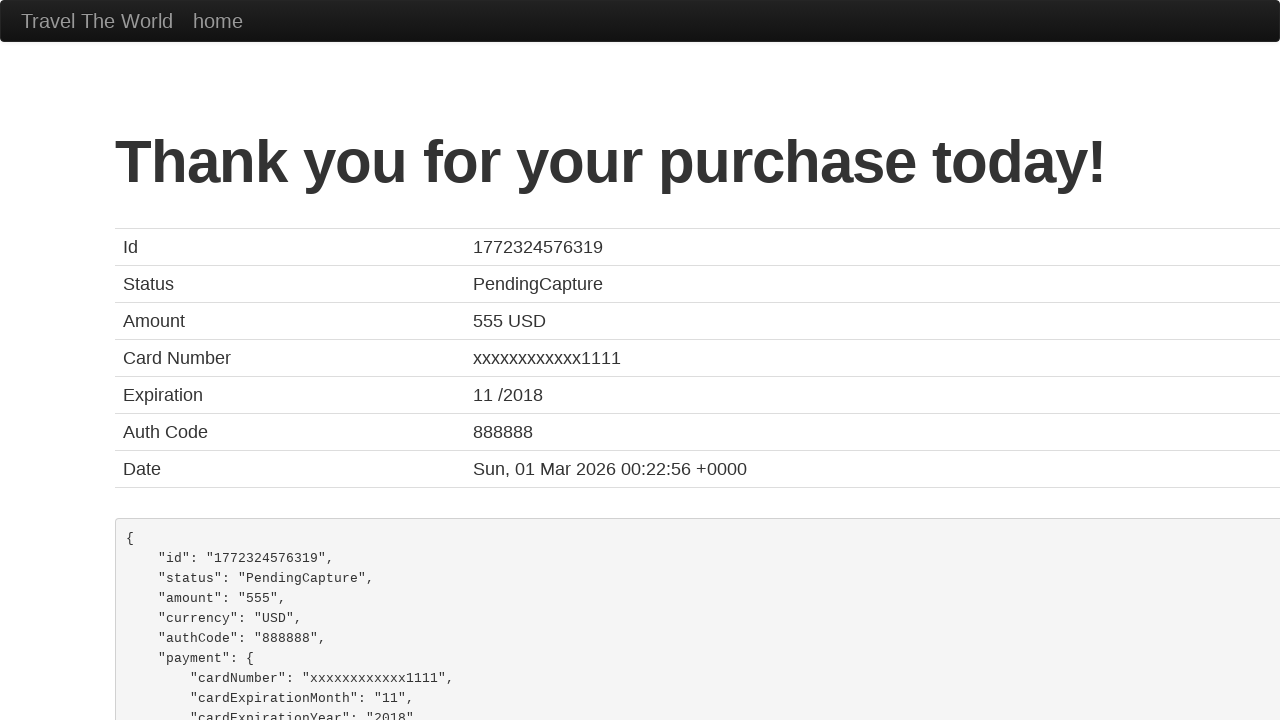